Navigates to the frames practice page and verifies that the page contains exactly 6 frames

Starting URL: https://manojkumar4636.github.io/Selenium_Practice_Hub/home.html

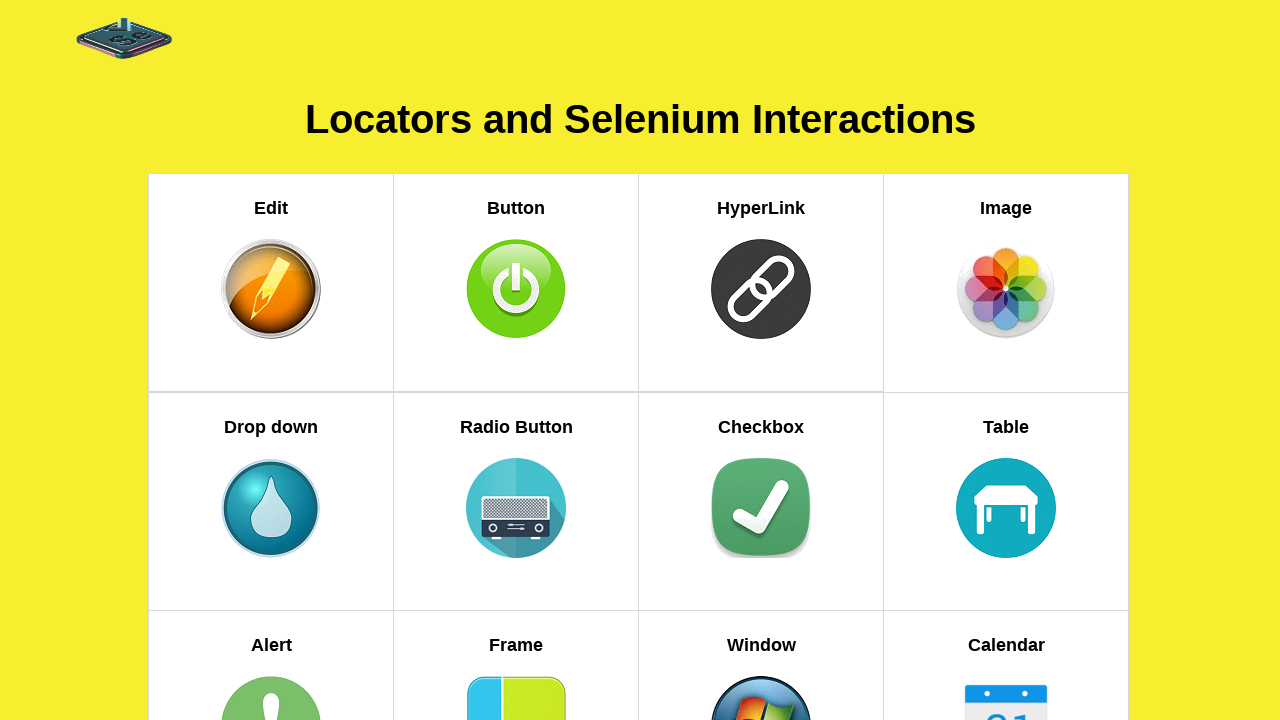

Frame practice link is visible
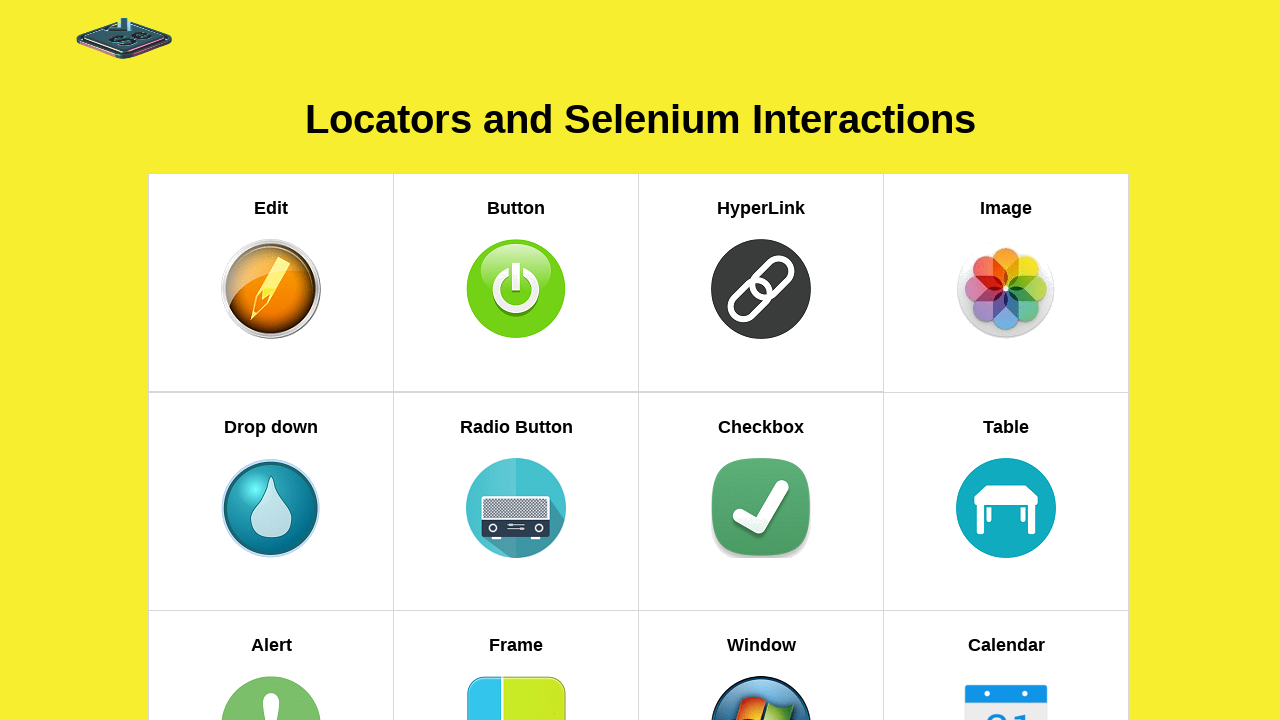

Clicked on Frame practice link at (516, 612) on [href='pages/frame.html']
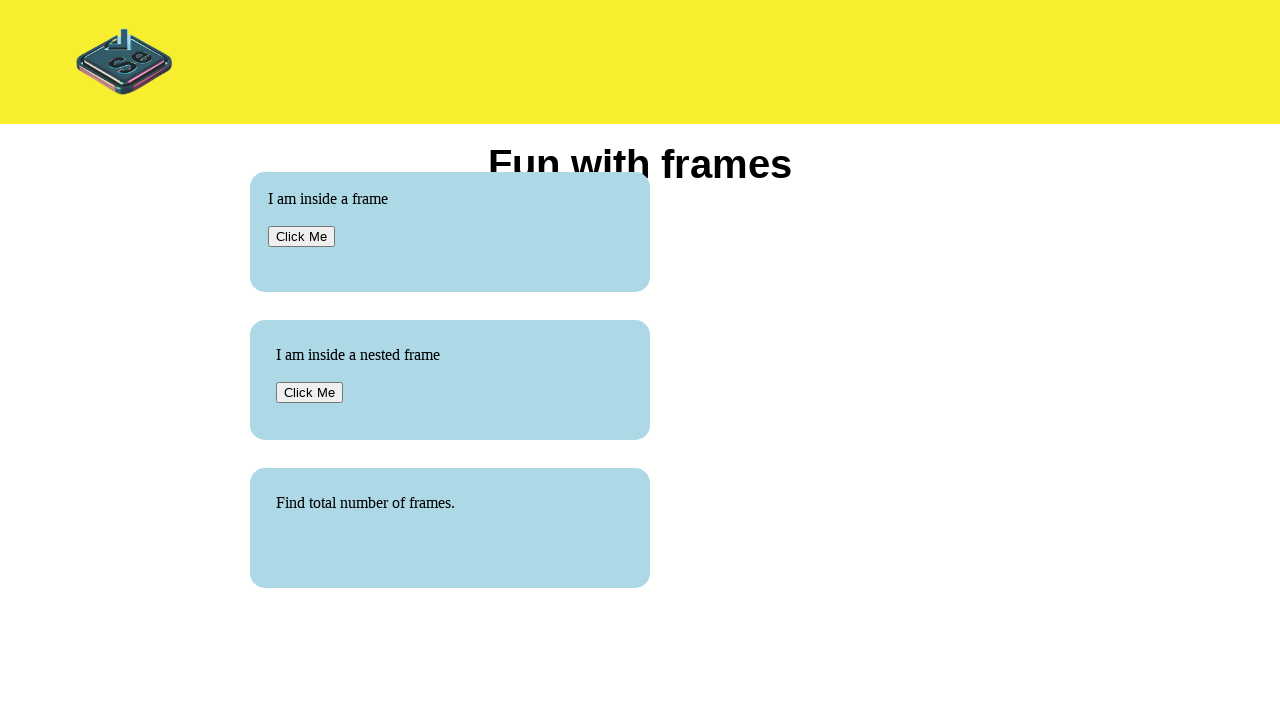

Frame with src='countframes.html' attached to page
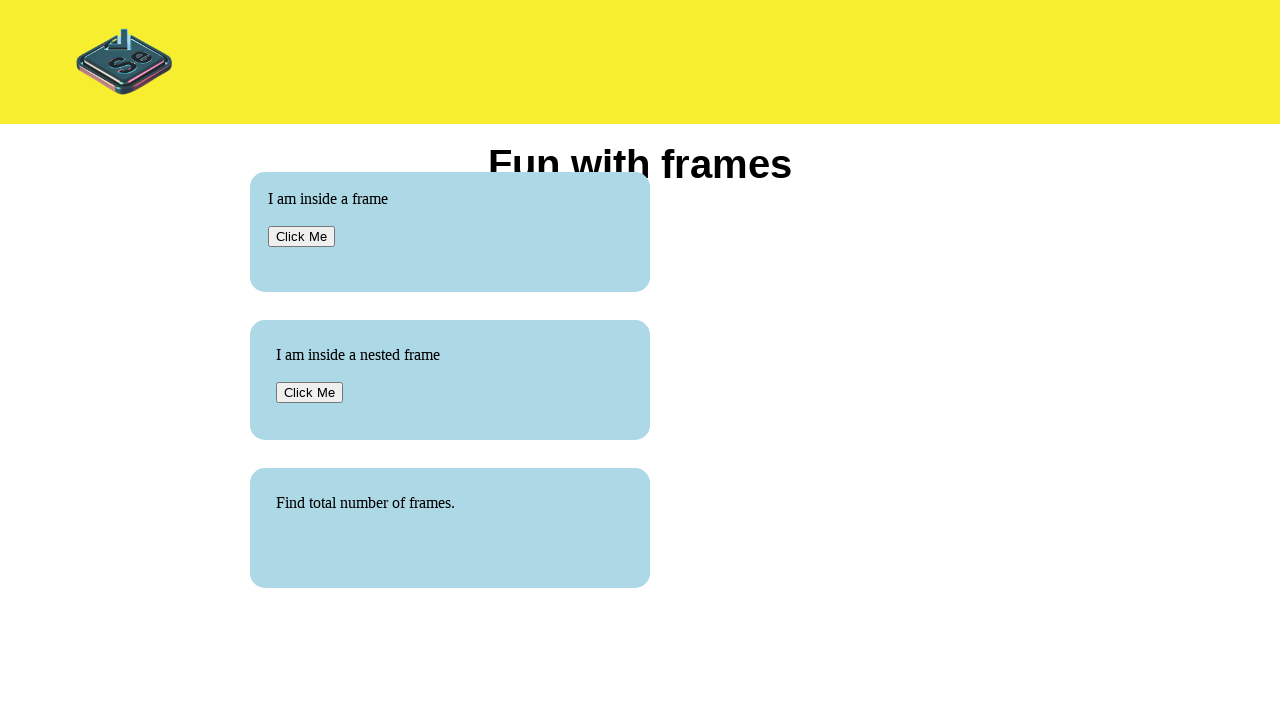

Verified that page contains exactly 6 frames
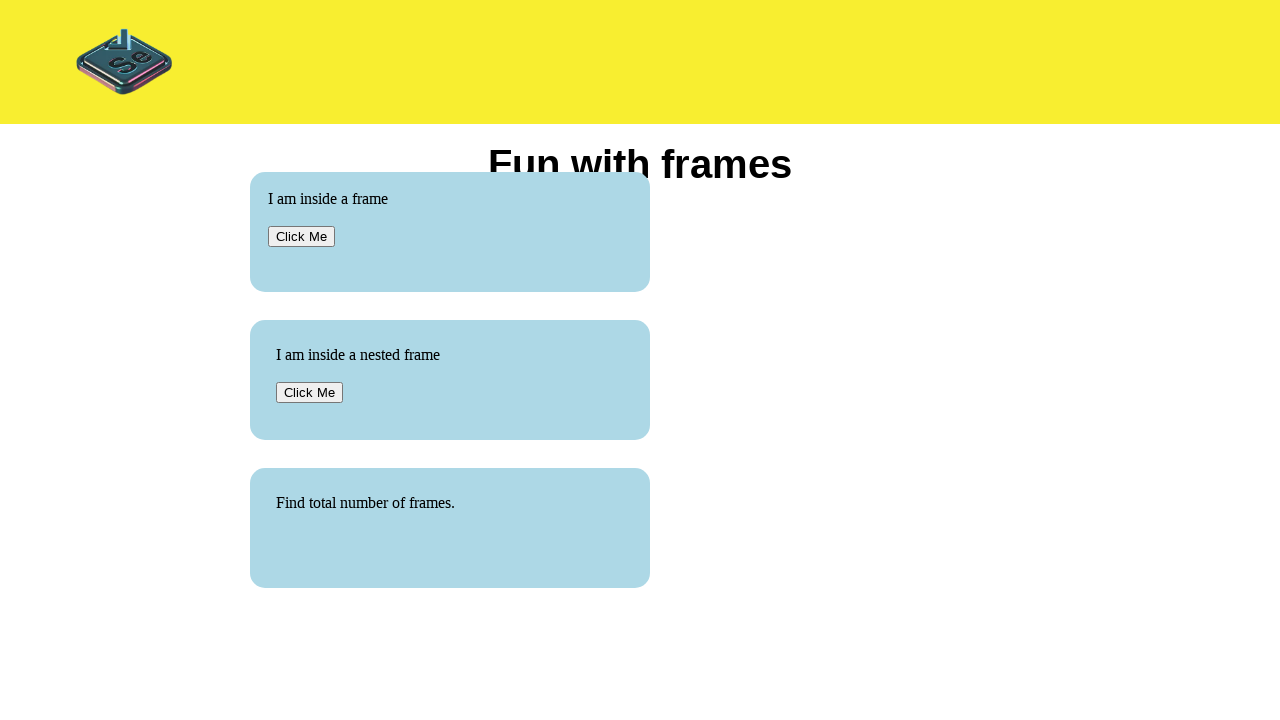

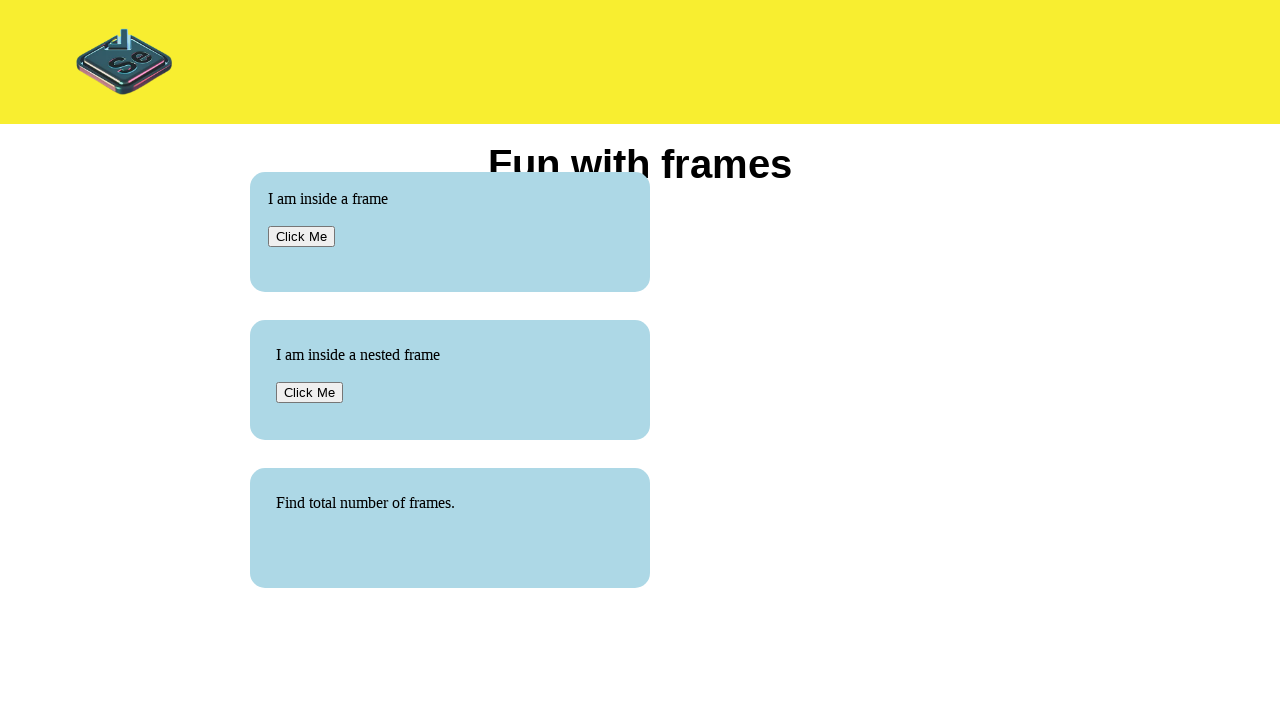